Tests closing a modal dialog by pressing Escape key

Starting URL: https://testpages.eviltester.com/styled/alerts/fake-alert-test.html

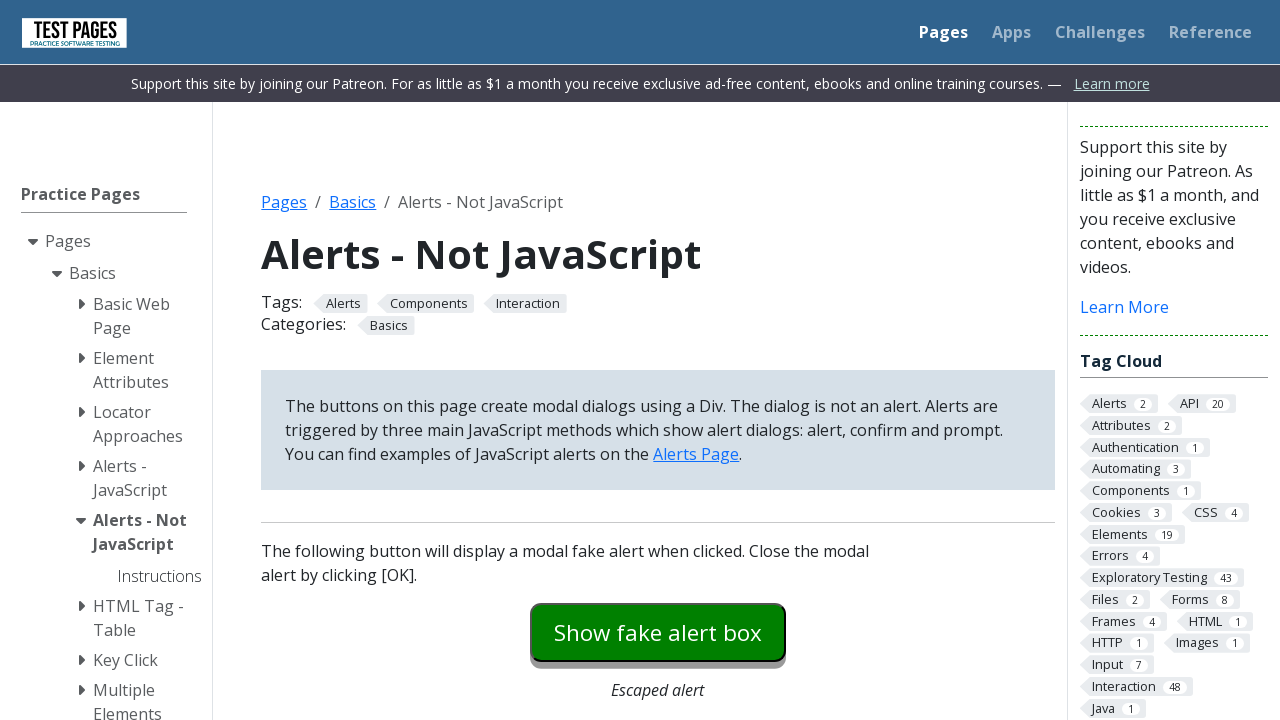

Clicked button to open modal dialog at (658, 360) on #modaldialog
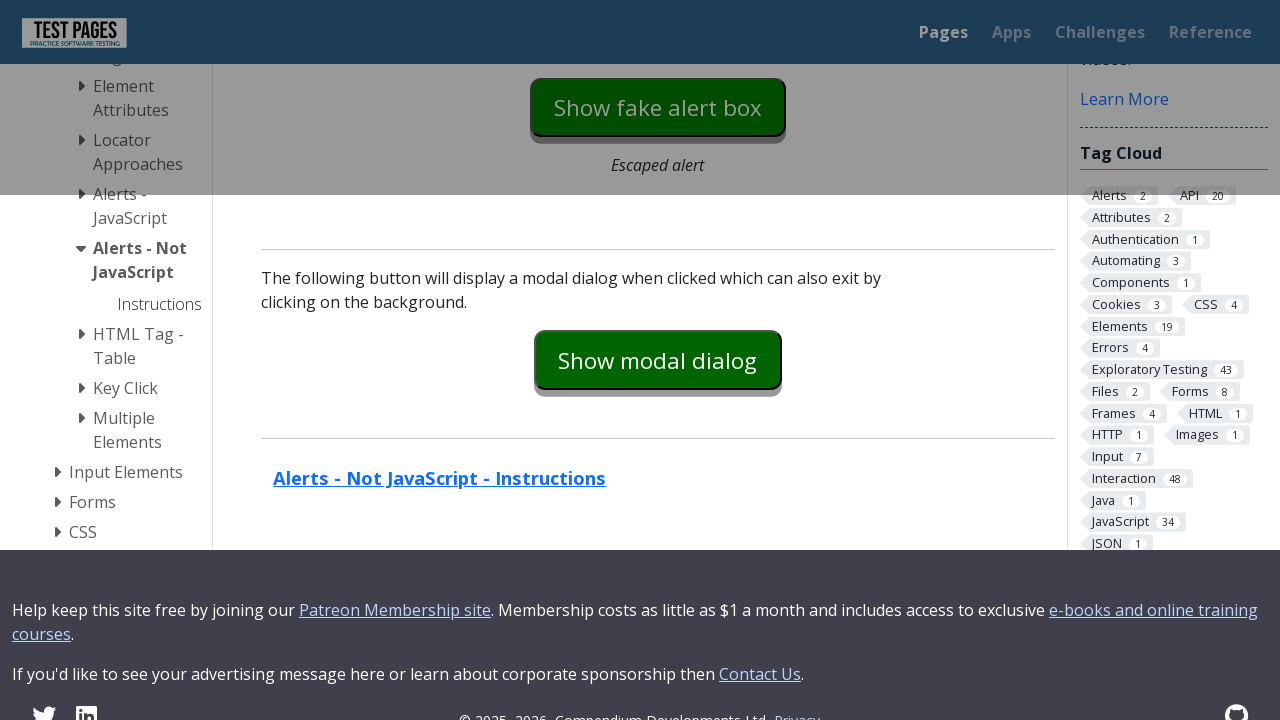

Pressed Escape key on OK button to close modal on #dialog-ok
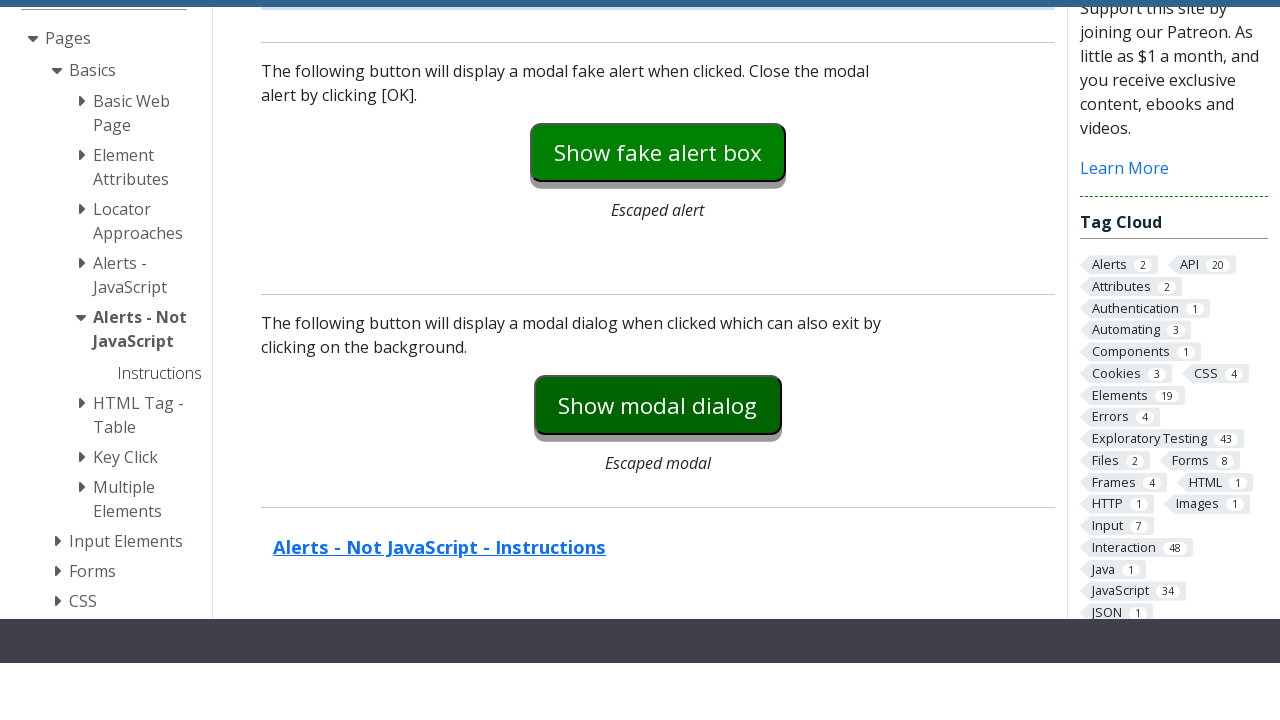

Verified dialog is hidden
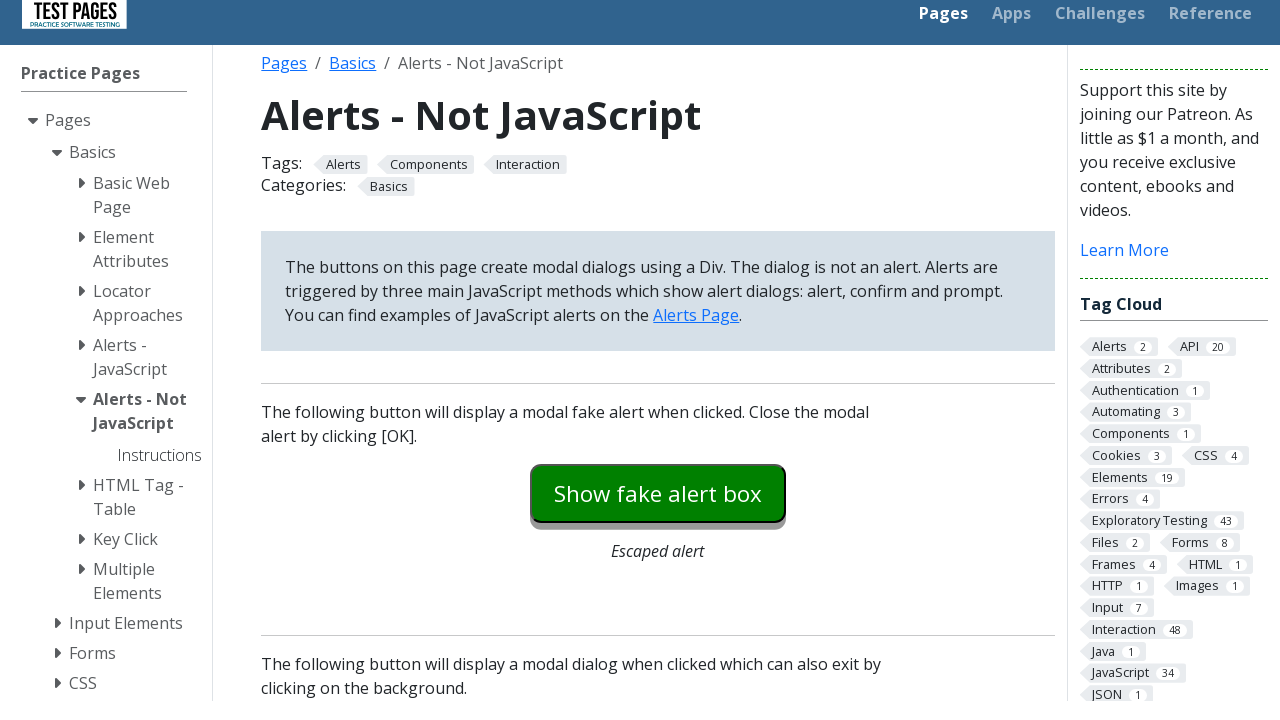

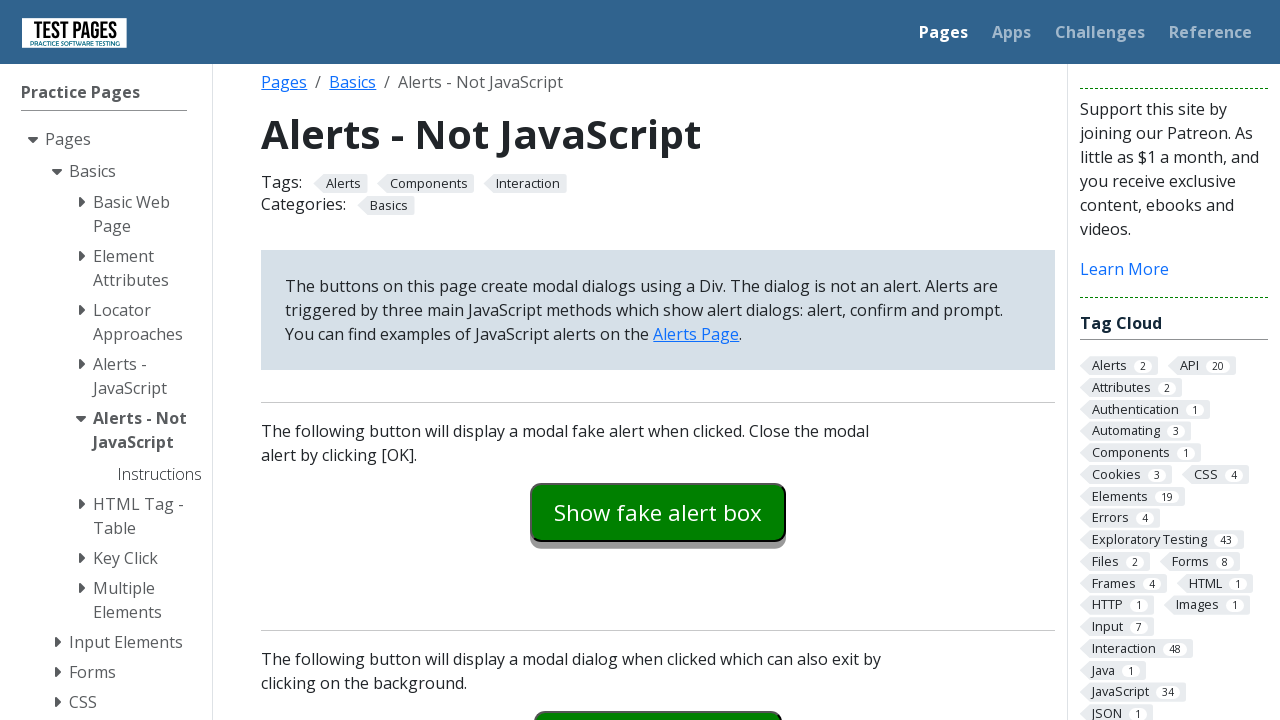